Navigates to OrangeHRM homepage, hovers over Company dropdown menu, and clicks on Press Releases option

Starting URL: https://www.orangehrm.com/

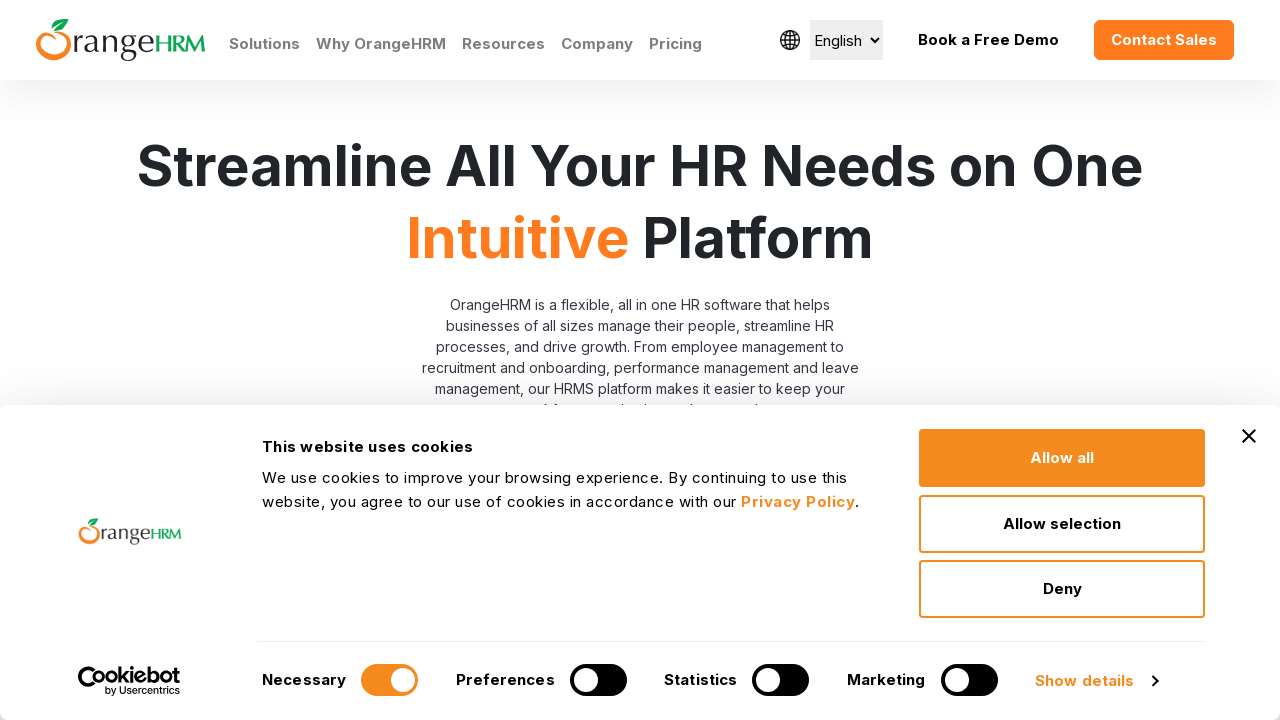

Navigated to OrangeHRM homepage
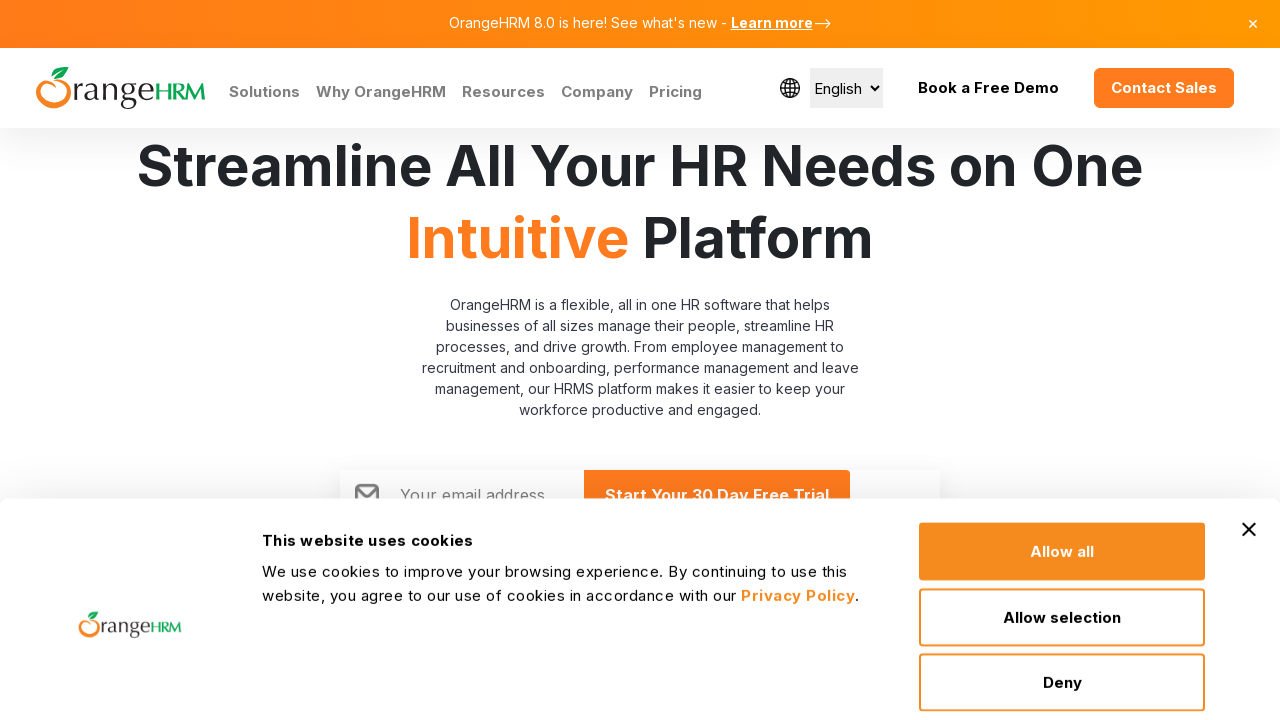

Hovered over Company dropdown menu at (597, 92) on text=Company
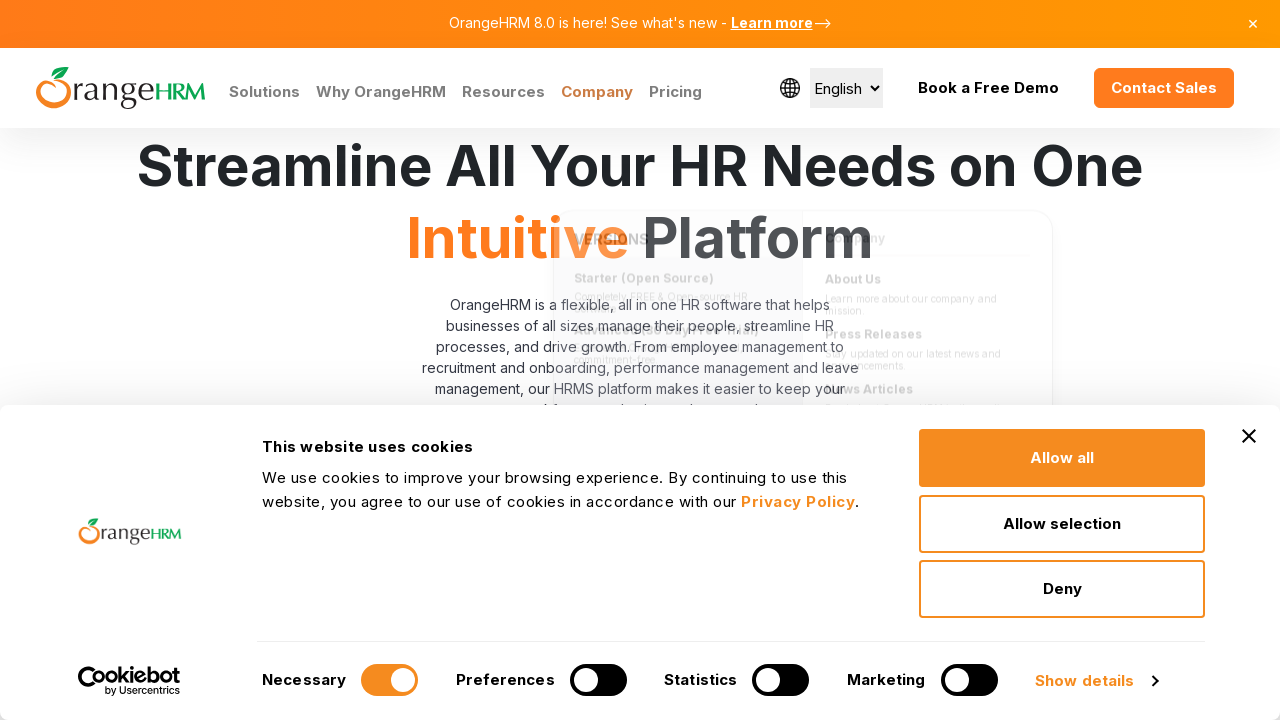

Clicked on Press Releases option at (928, 256) on text=Press Releases
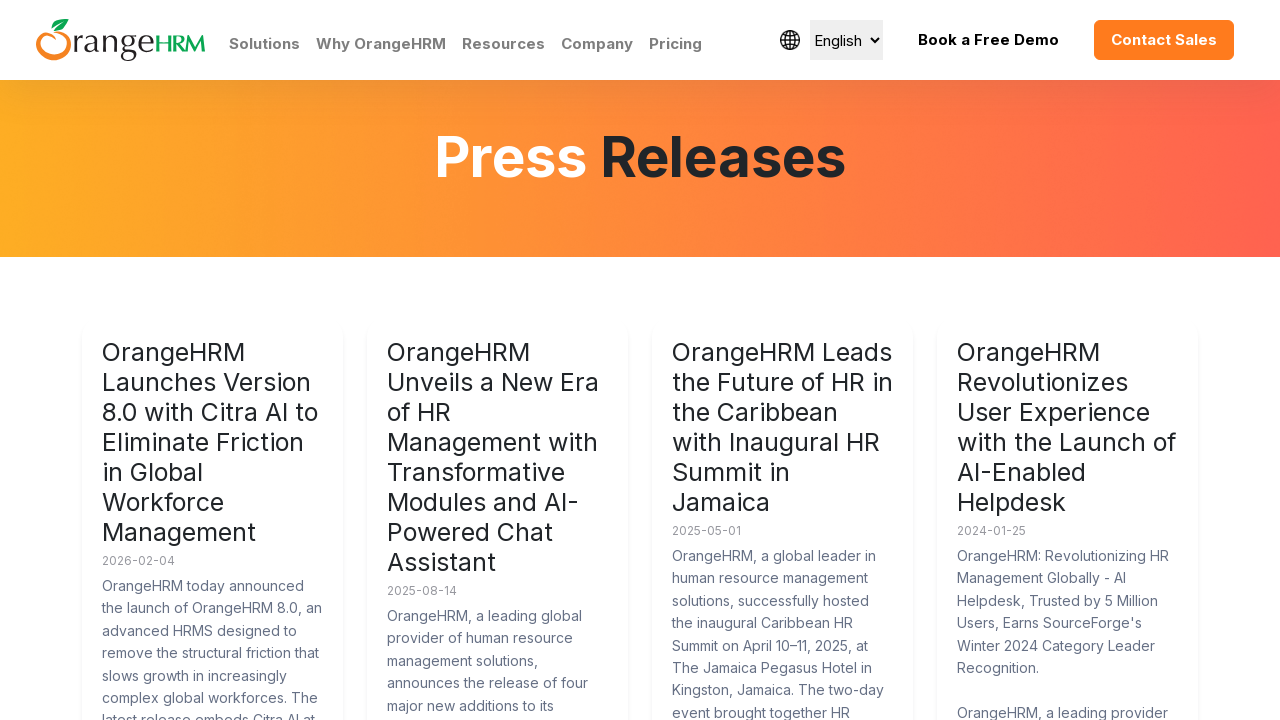

Press Releases page loaded successfully
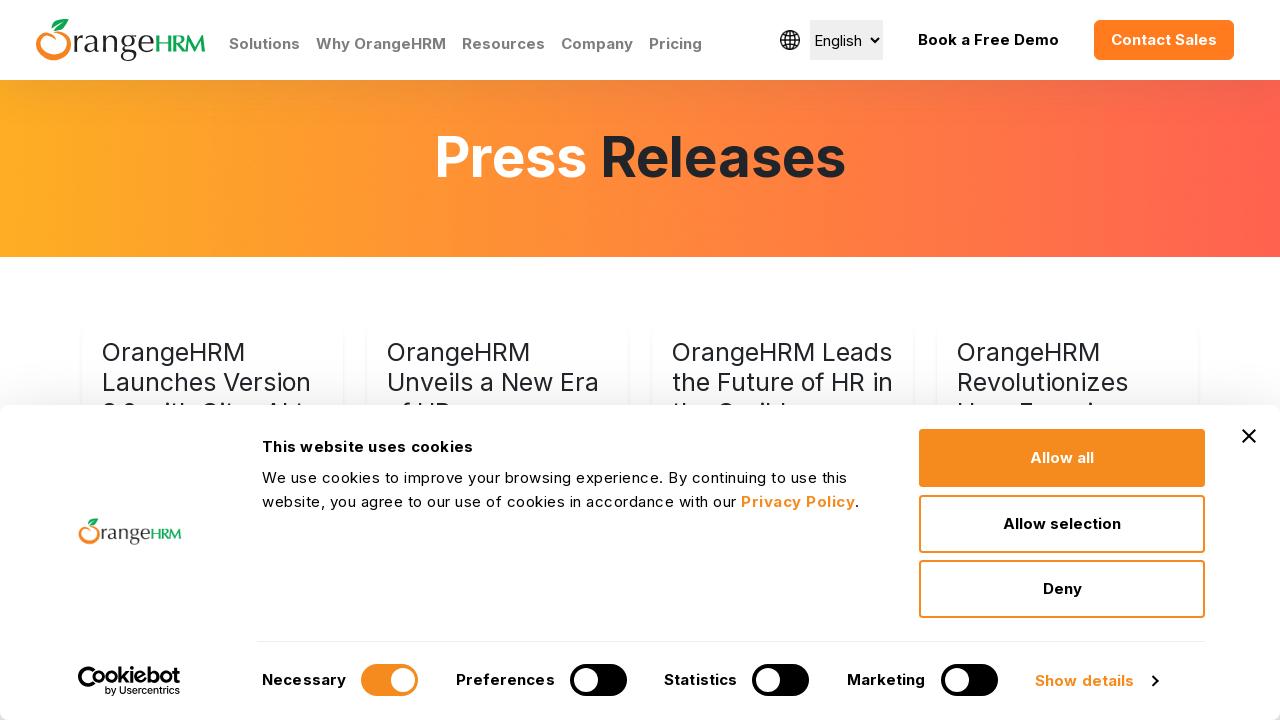

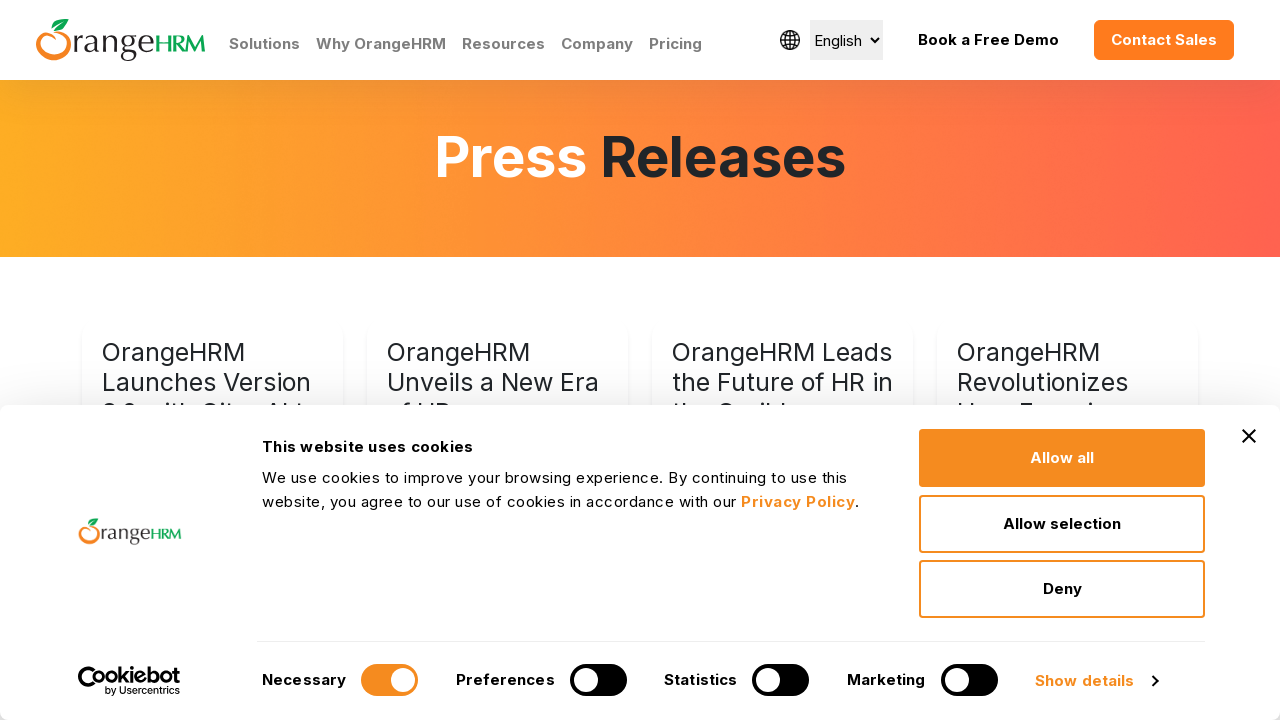